Tests visual layout changes on an XKCD comic page by modifying the logo dimensions and performing visual comparison checks

Starting URL: https://xkcd.com/554/

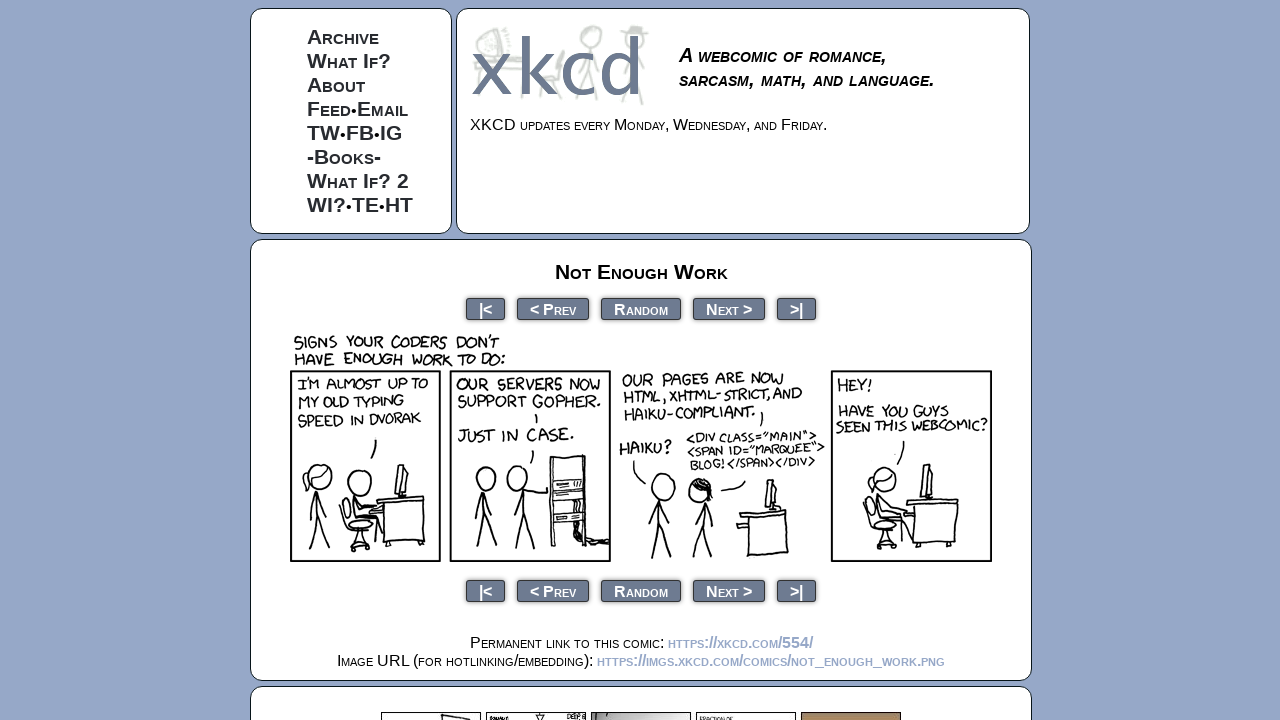

XKCD logo element loaded and visible
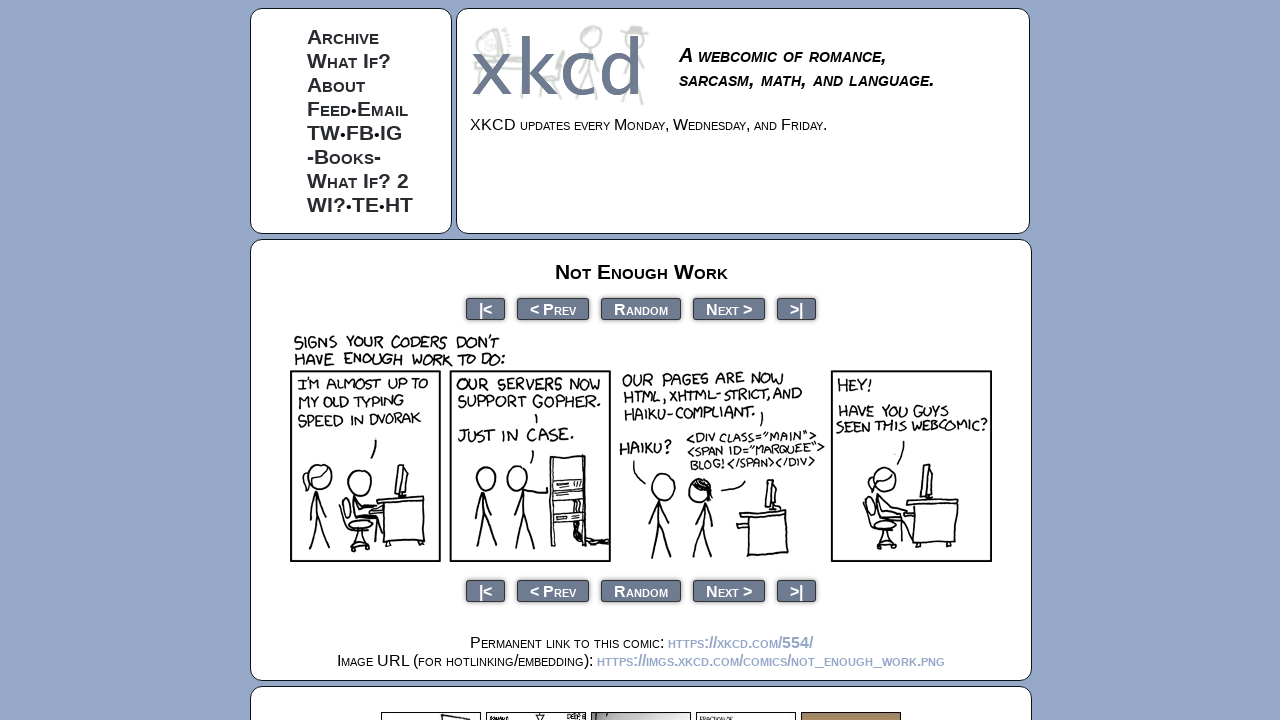

Modified logo height attribute from 83 to 130
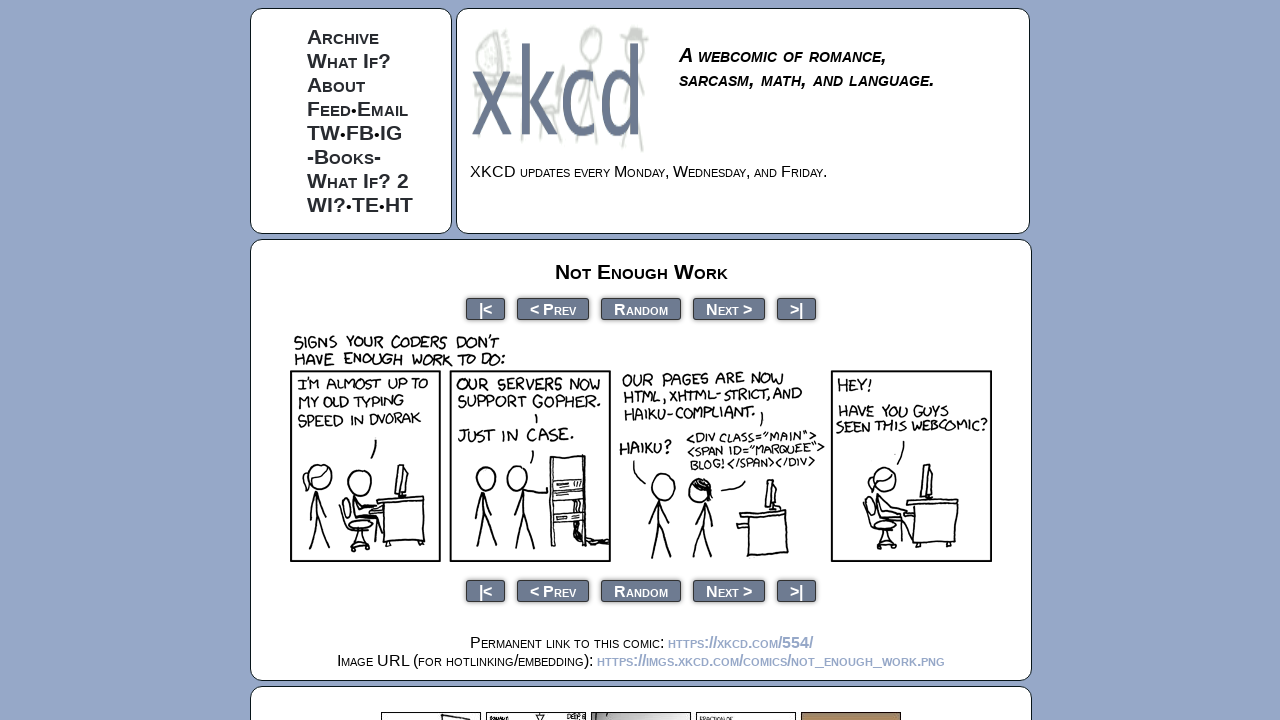

Modified logo width attribute from 185 to 120
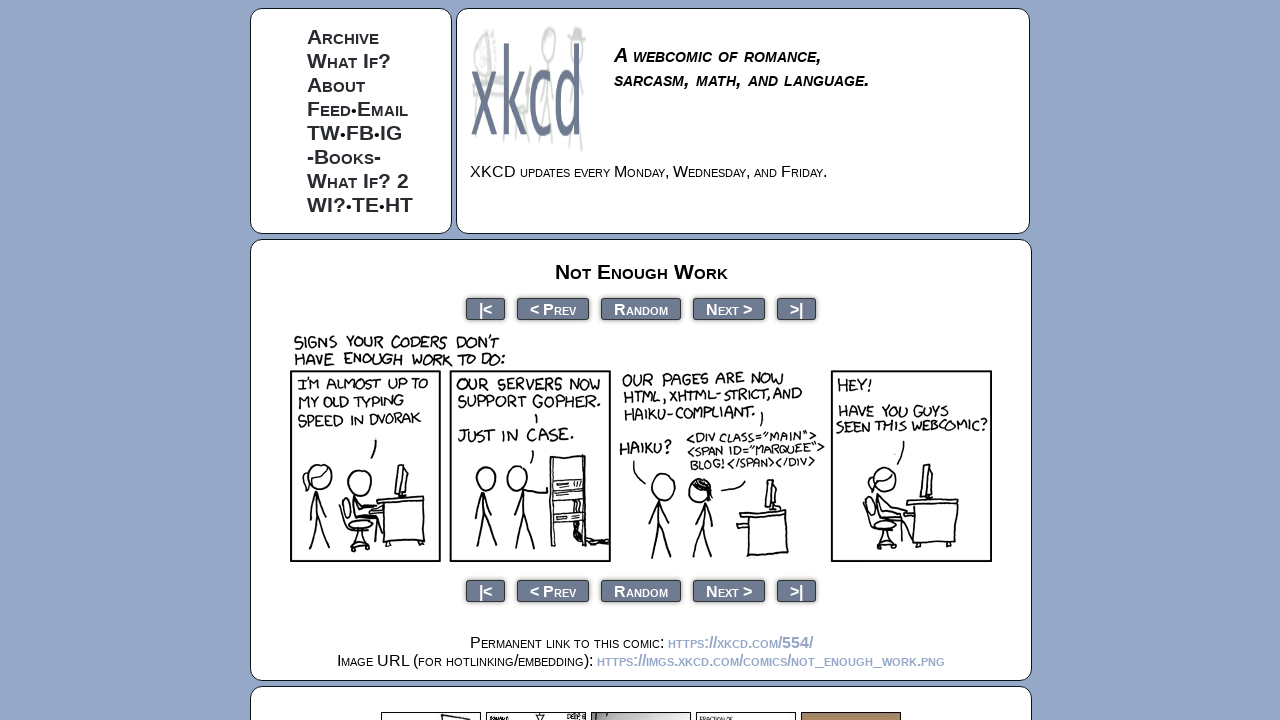

Logo still visible after dimension changes
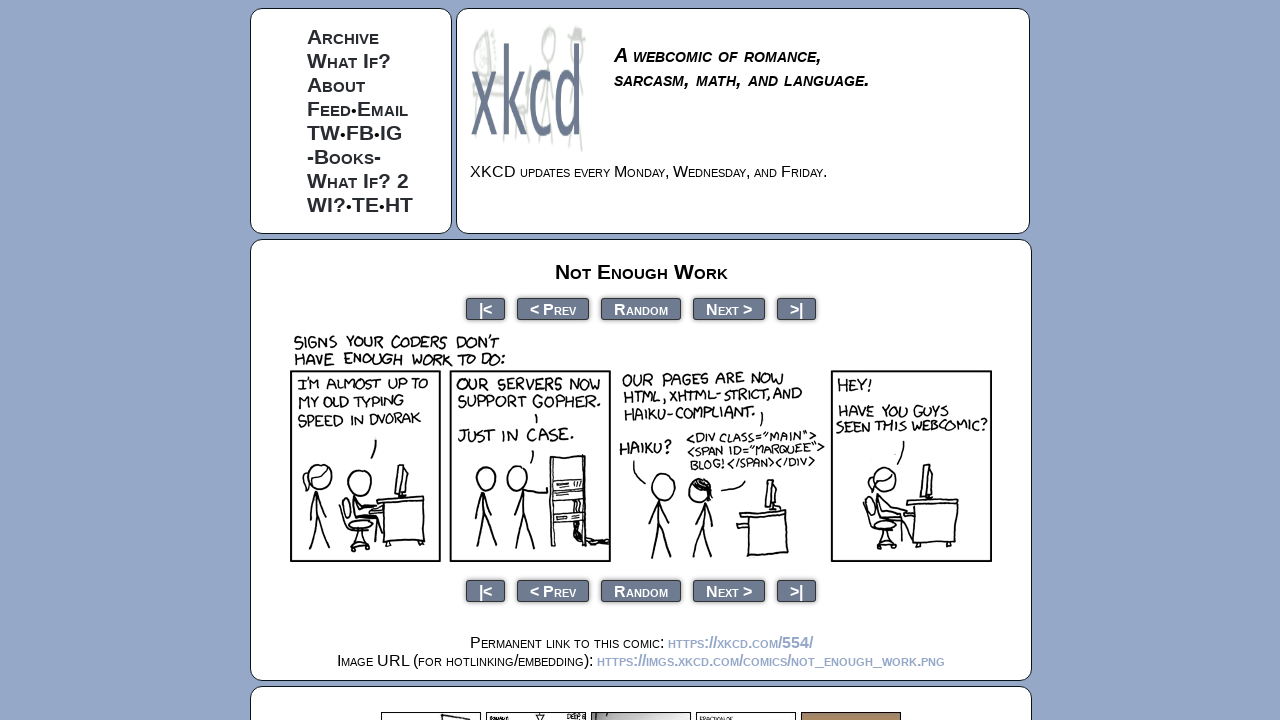

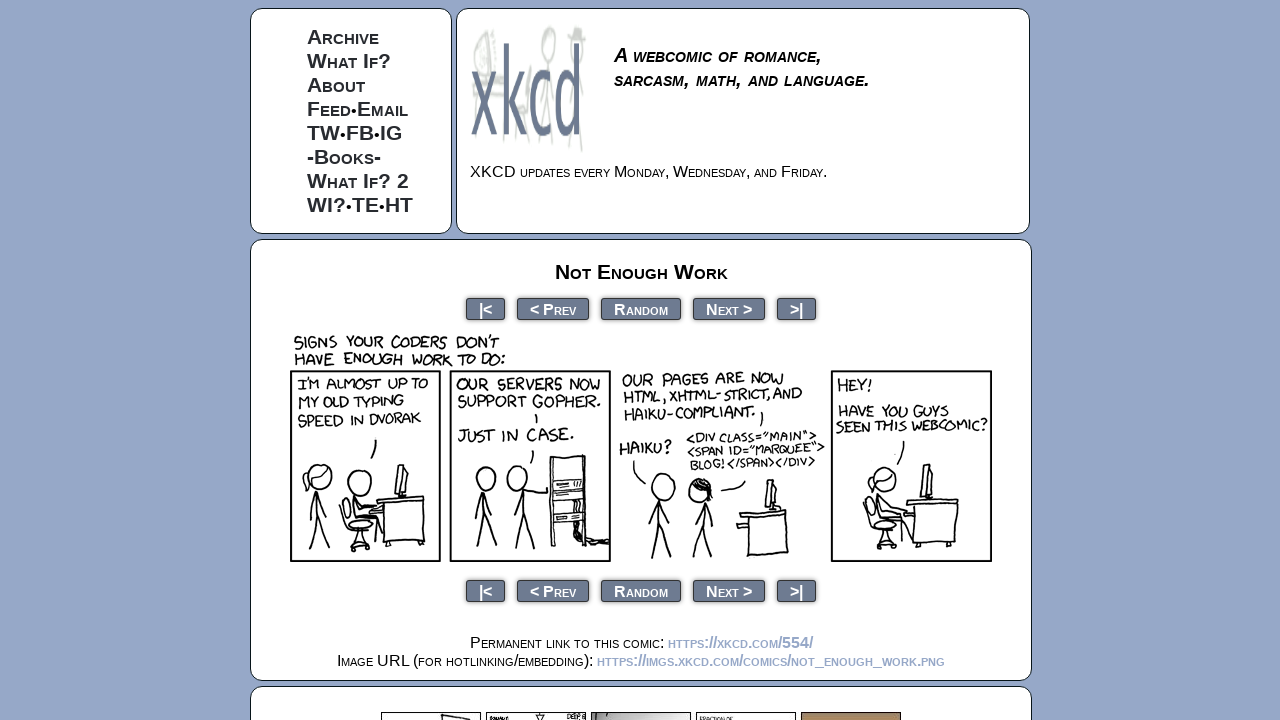